Tests multiple window handling by clicking a link that opens a new window, switching to the new window to verify its content, closing it, and then verifying the original window's content.

Starting URL: https://the-internet.herokuapp.com/windows

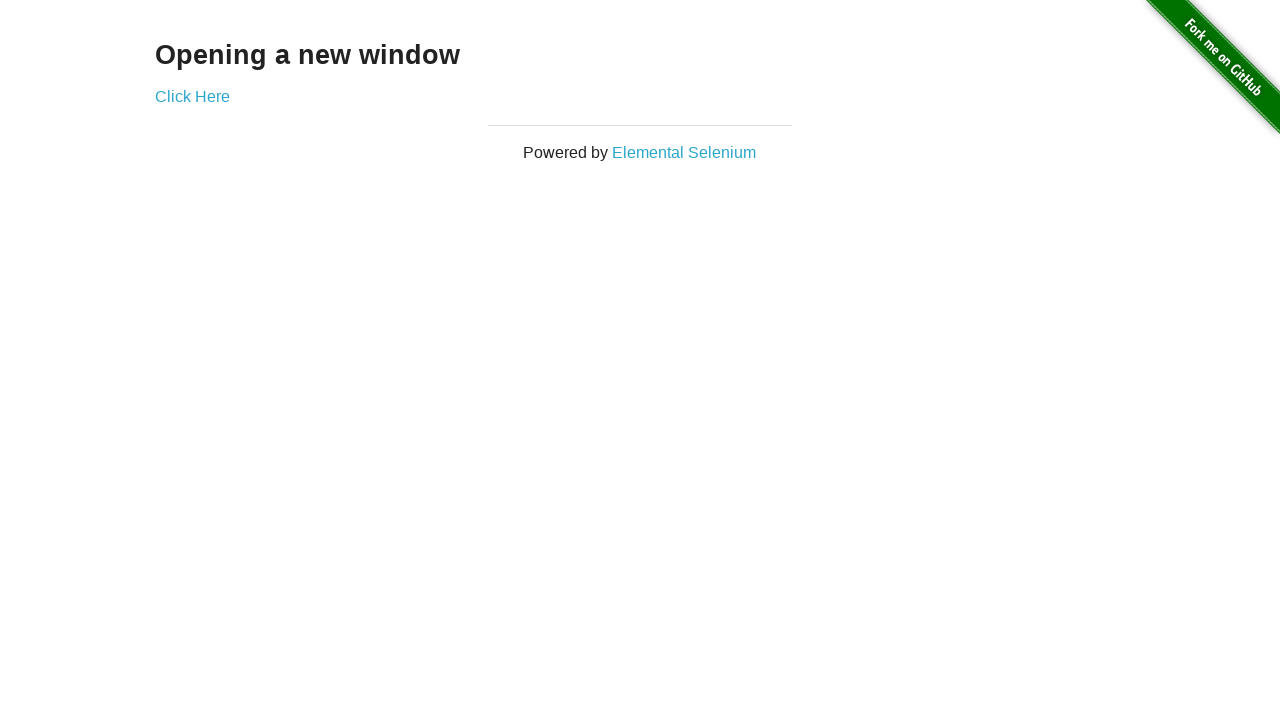

Navigated to the windows handling test page
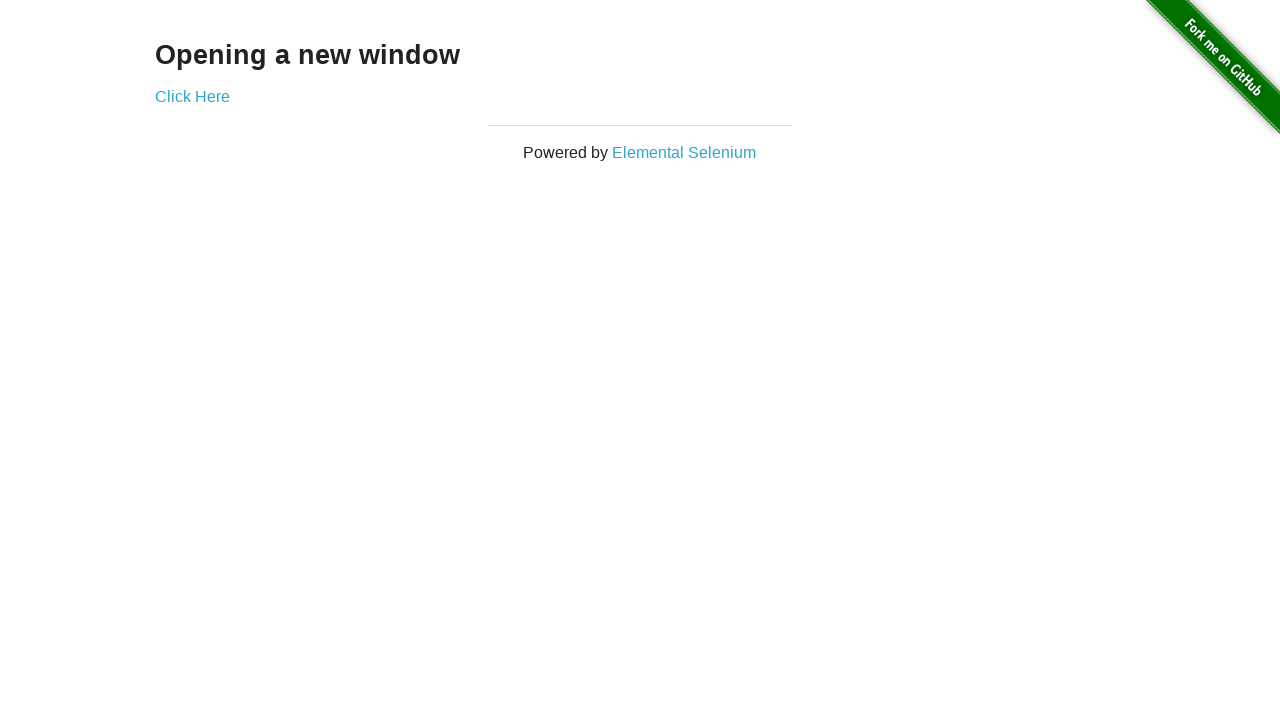

Clicked 'Click Here' link to open a new window at (192, 96) on text=Click Here
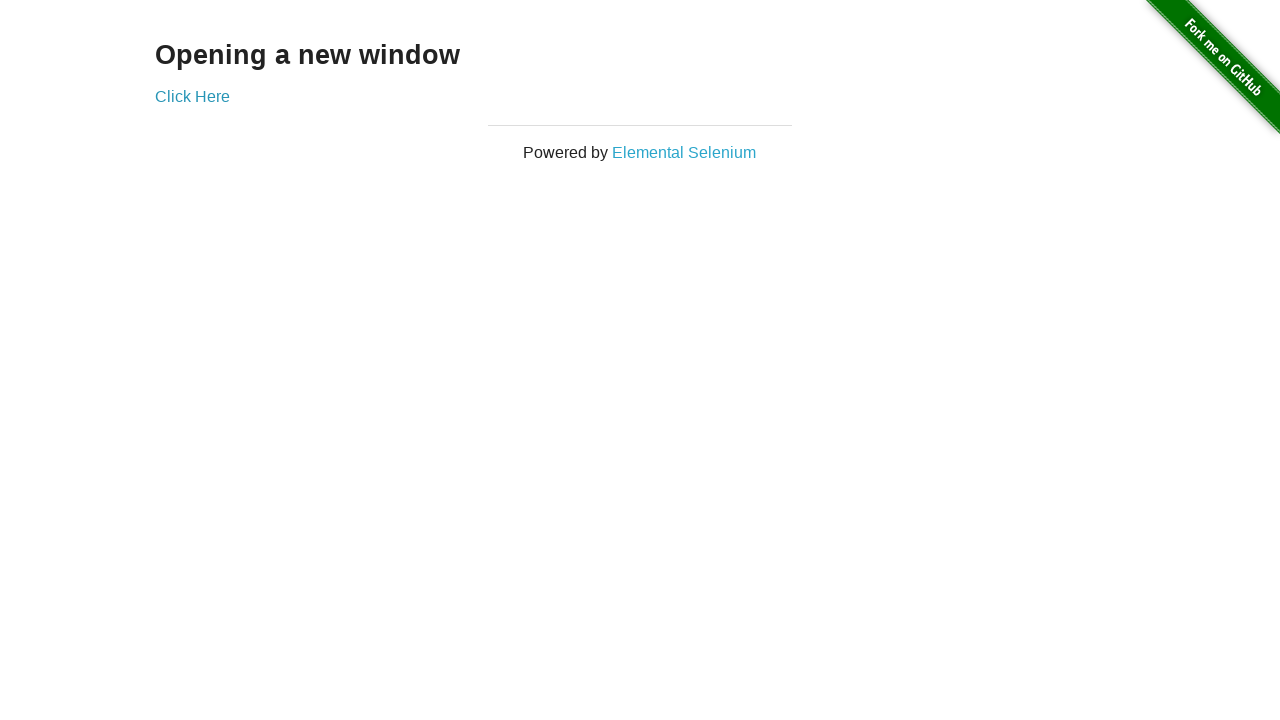

New window/tab opened and reference obtained
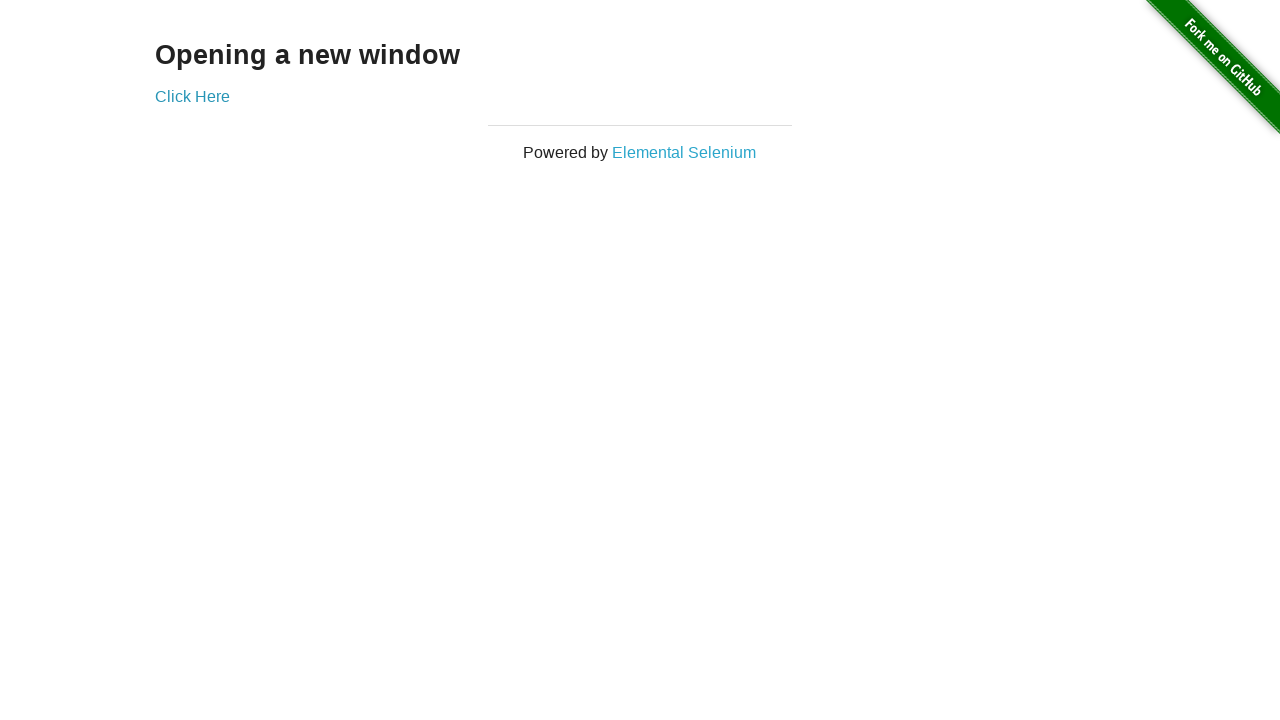

New page loaded successfully
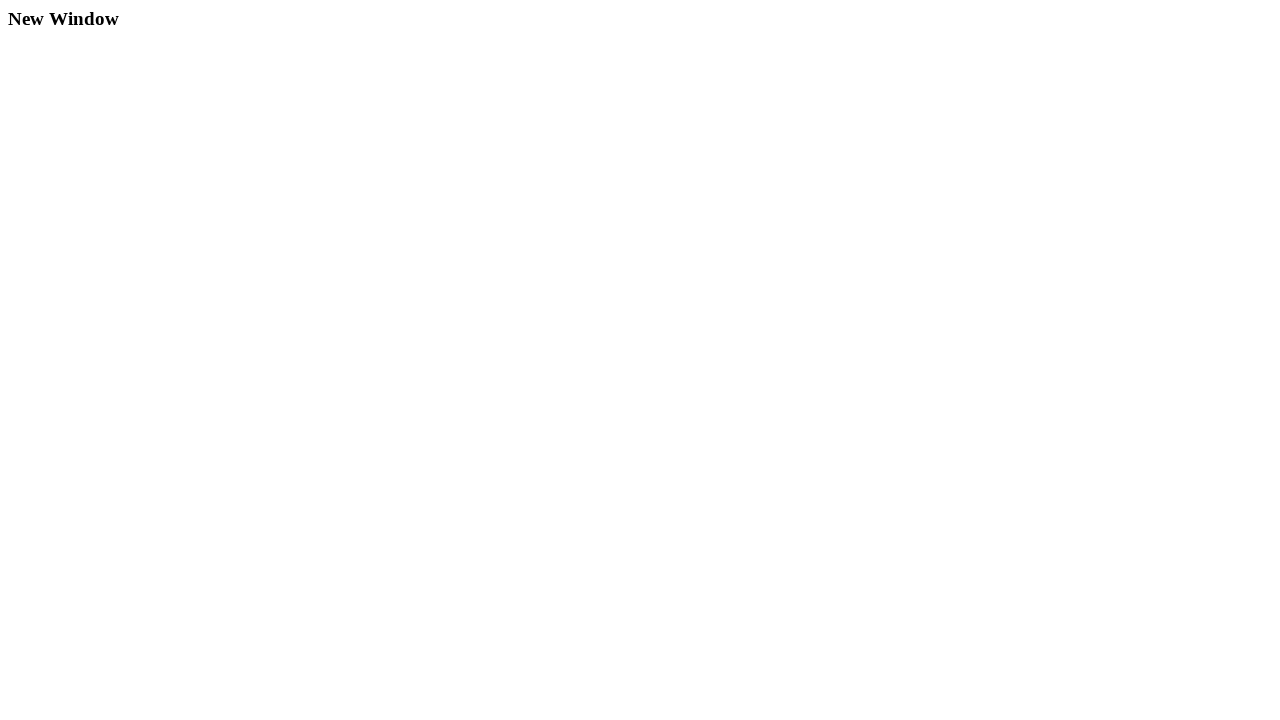

Retrieved heading from new page: 'New Window'
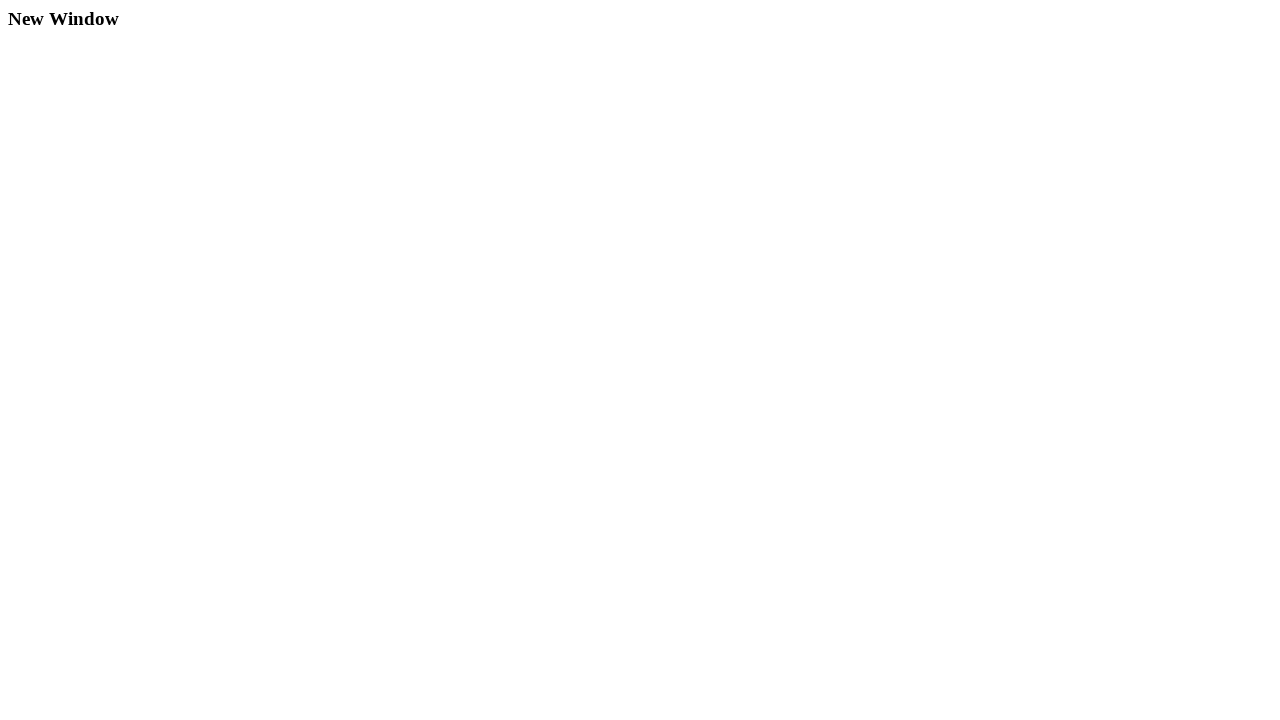

Closed the new window/tab
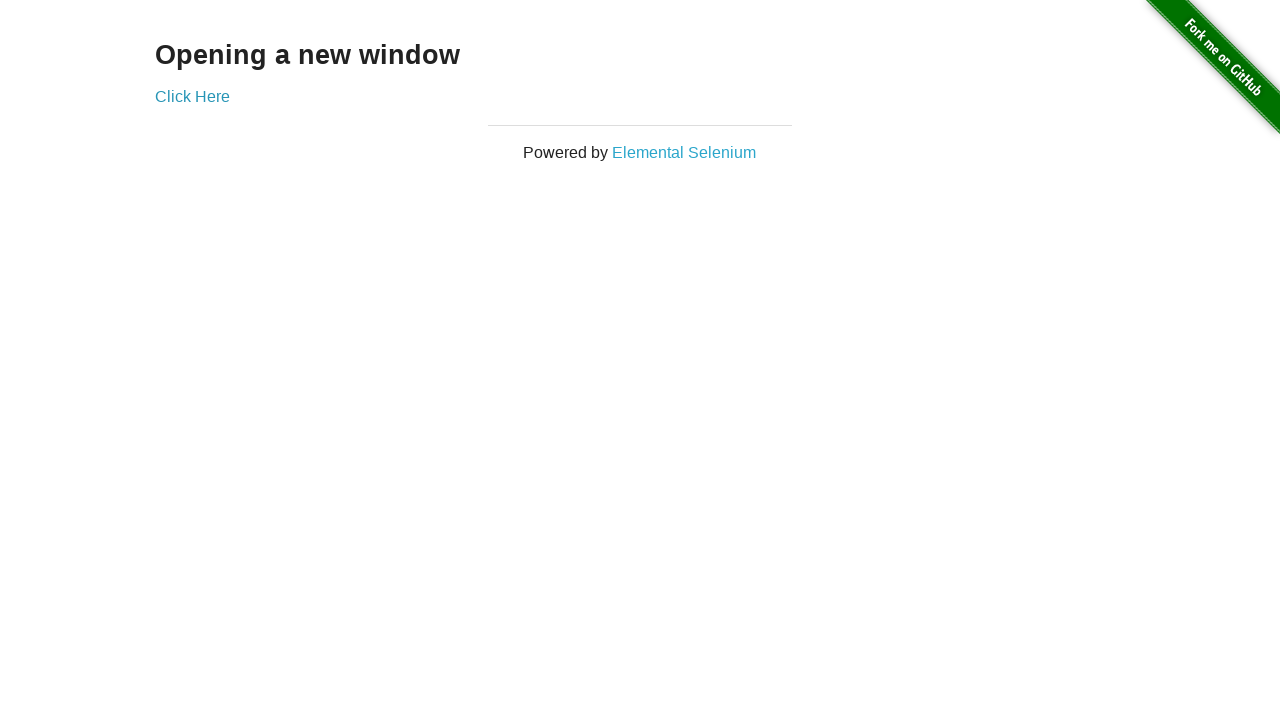

Verified original window contains 'Opening a new window' heading
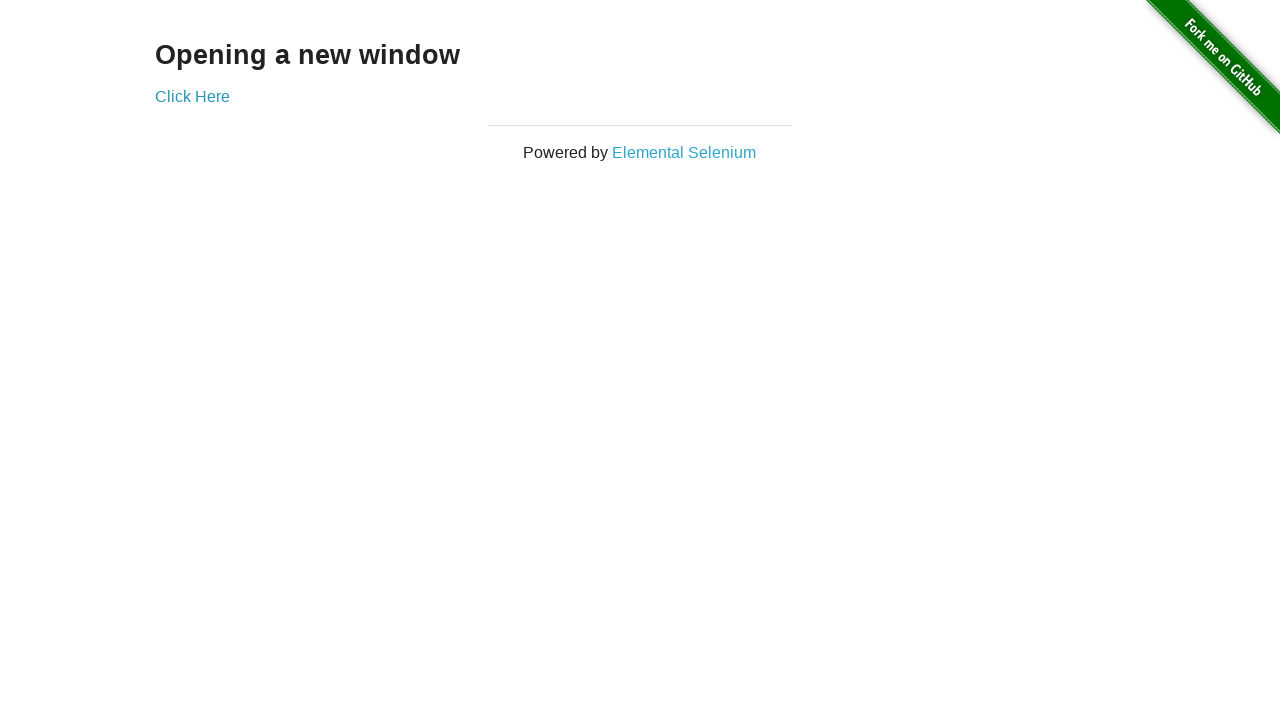

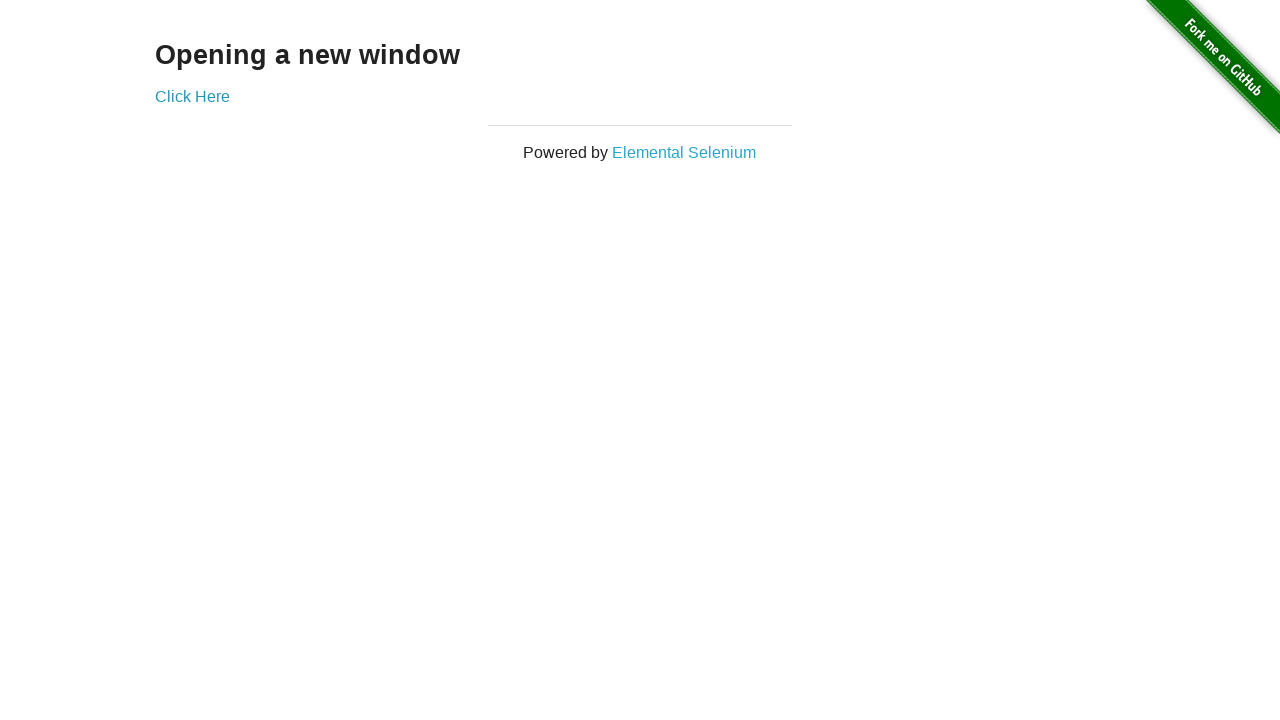